Tests data table sorting in ascending order by clicking the dues column header and verifying the values are sorted (table with data attributes/class selectors)

Starting URL: http://the-internet.herokuapp.com/tables

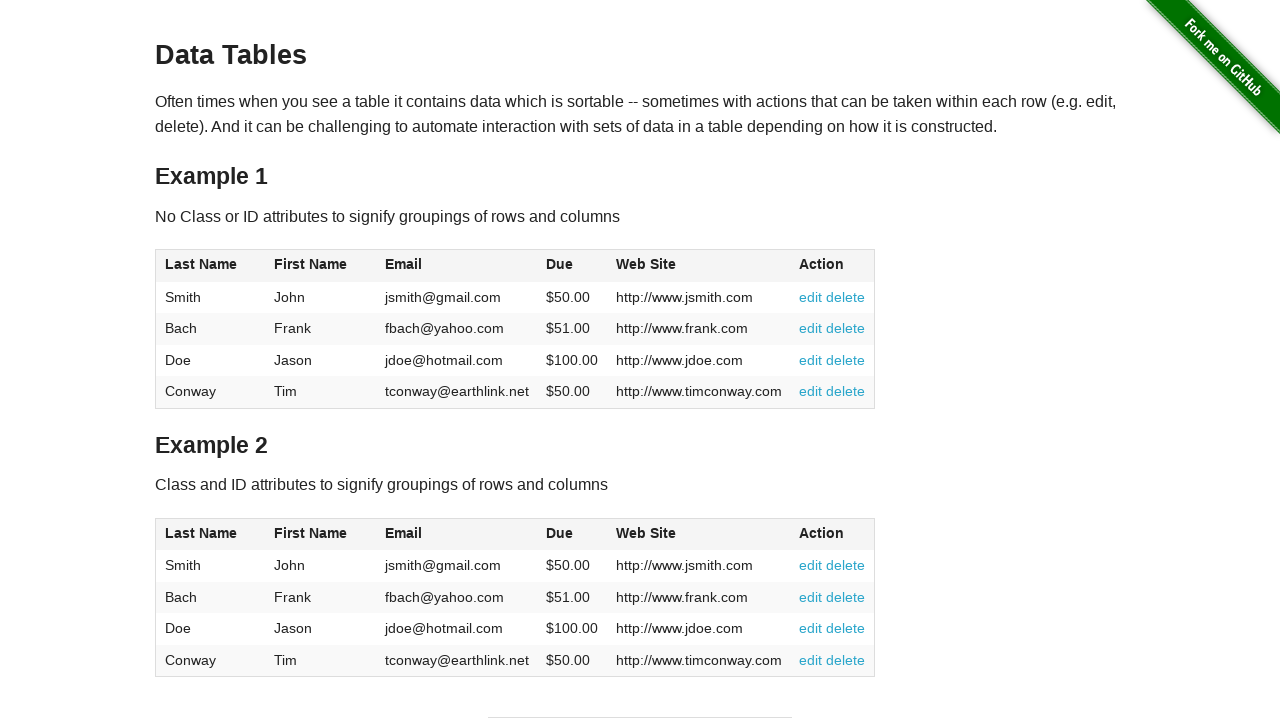

Clicked dues column header to sort in ascending order at (560, 533) on #table2 thead .dues
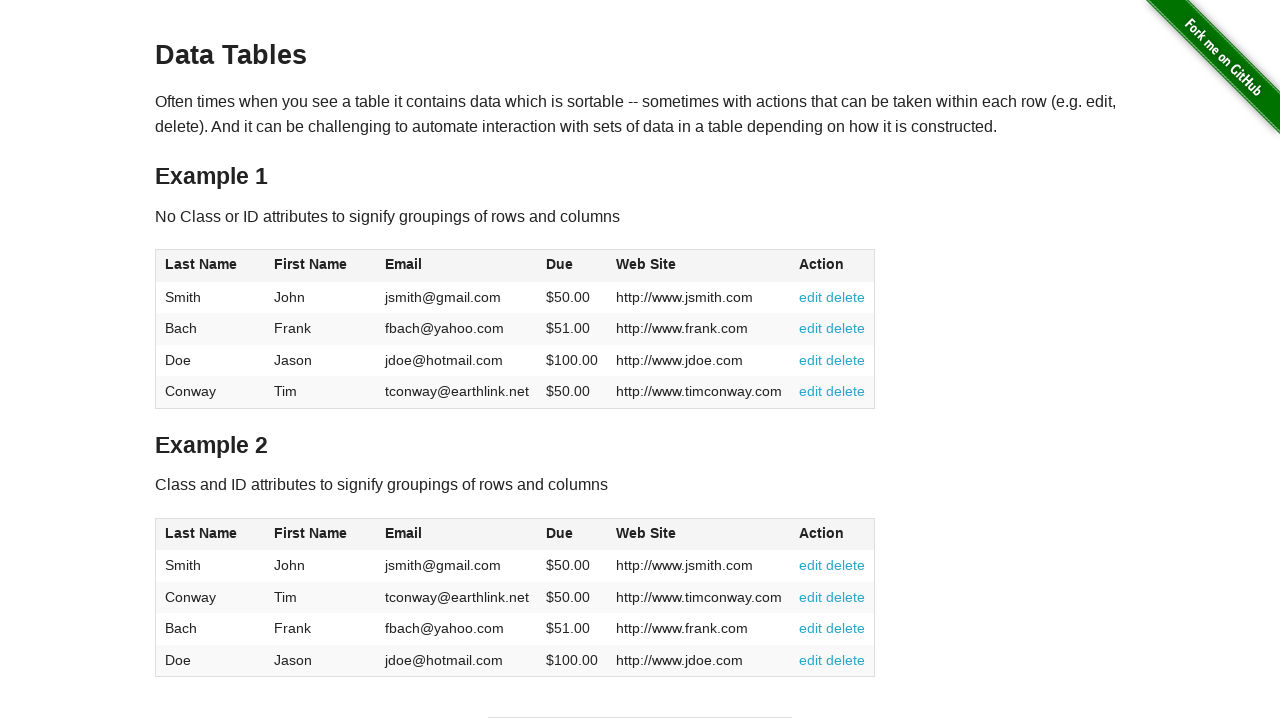

Data table sorted and dues column values loaded
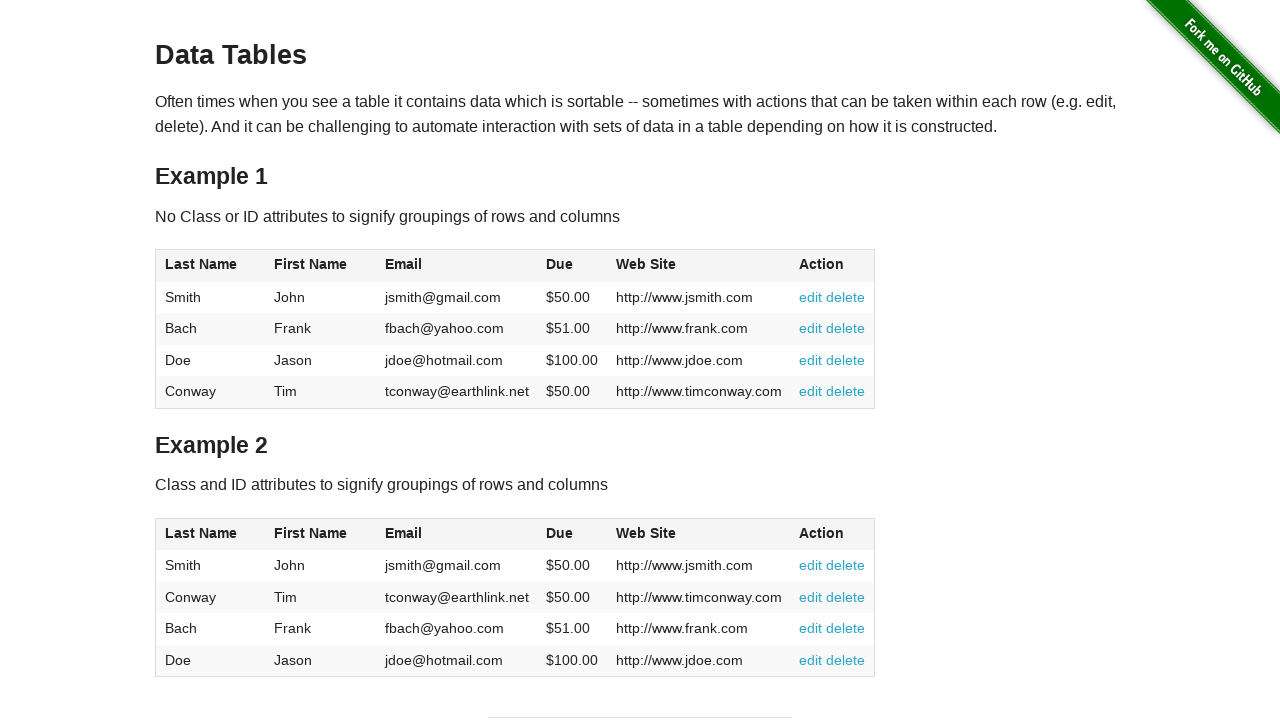

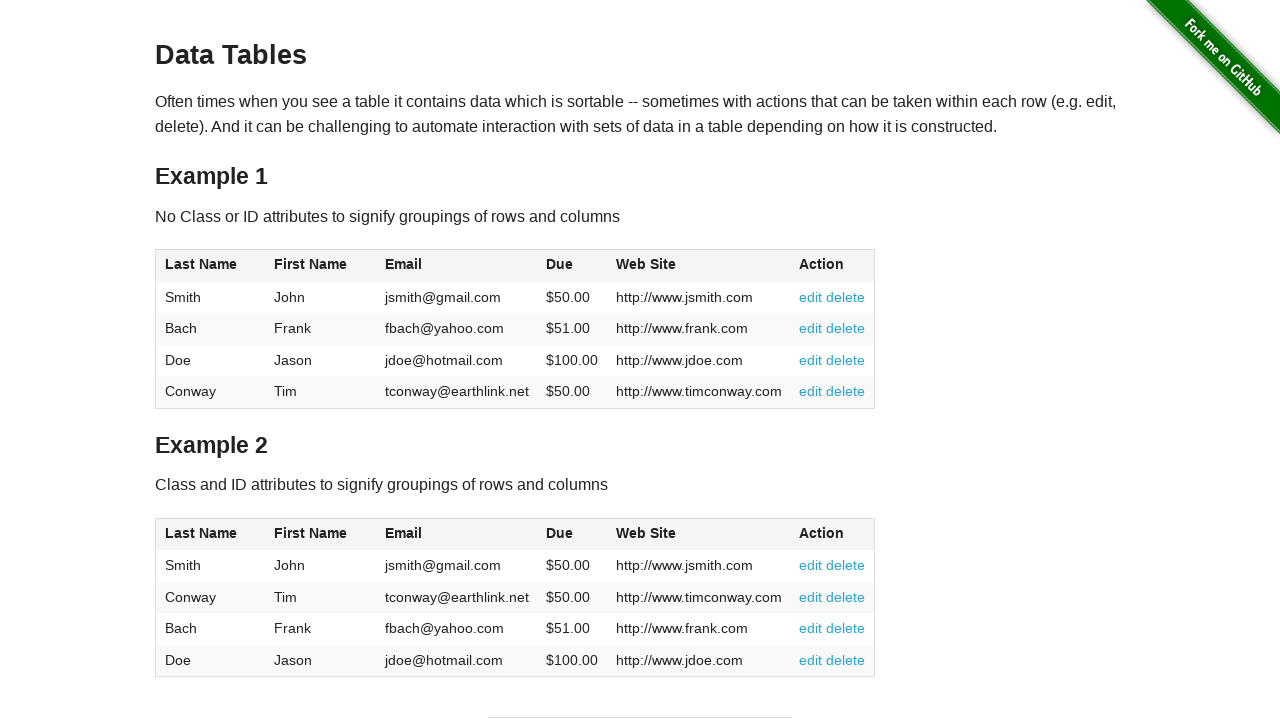